Tests page scrolling functionality by scrolling to bottom, top, and to a specific element, then highlights and modifies the element's attributes

Starting URL: https://semantic-ui.com/modules/dropdown.html

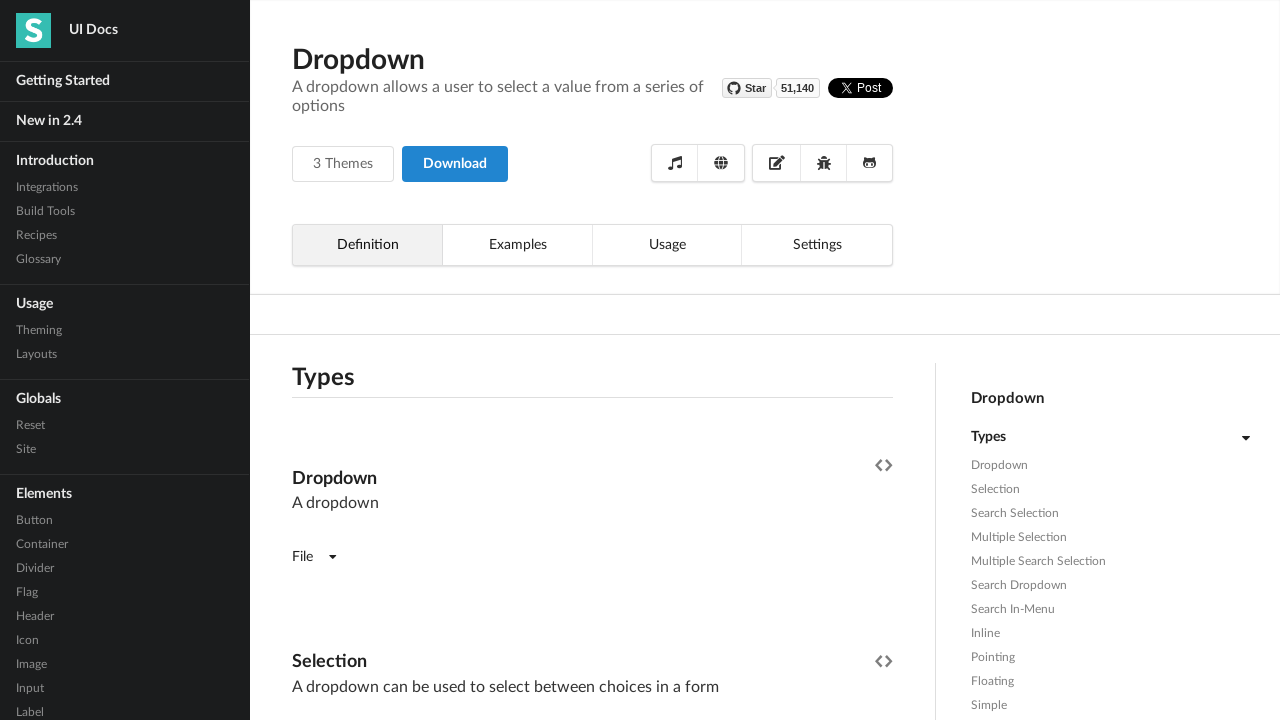

Scrolled page to bottom
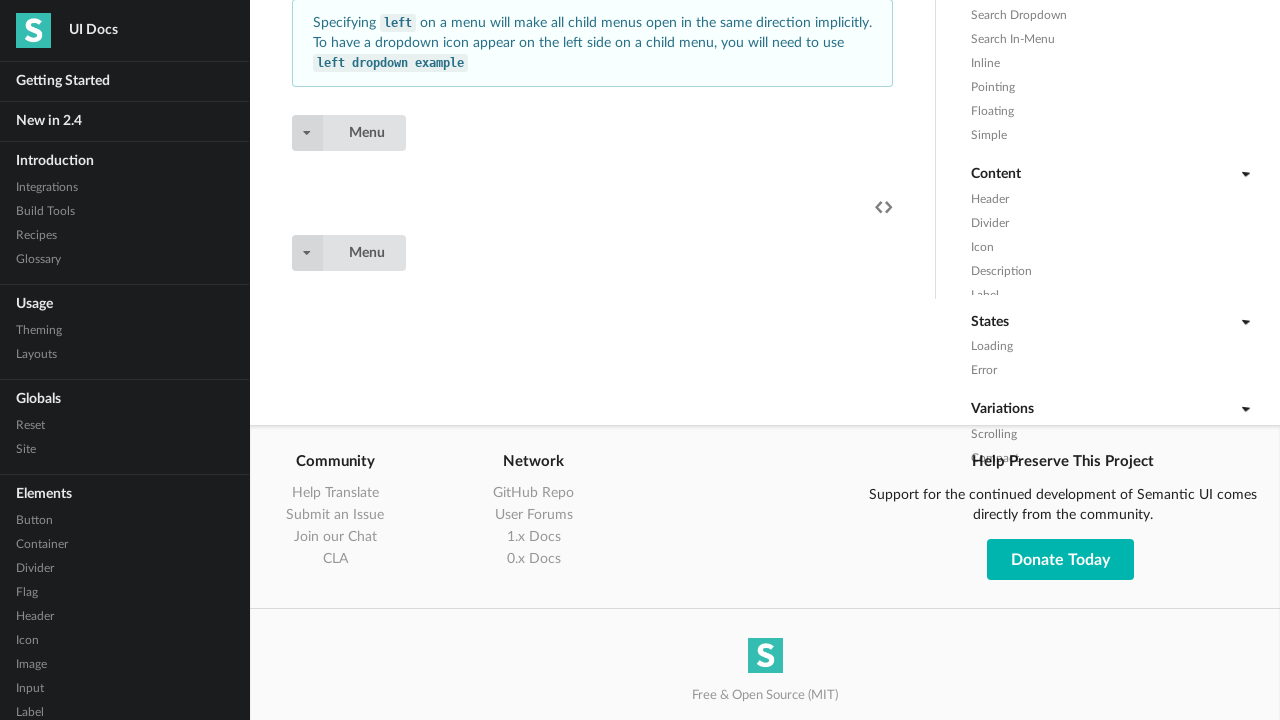

Waited 2 seconds for scroll animation to complete
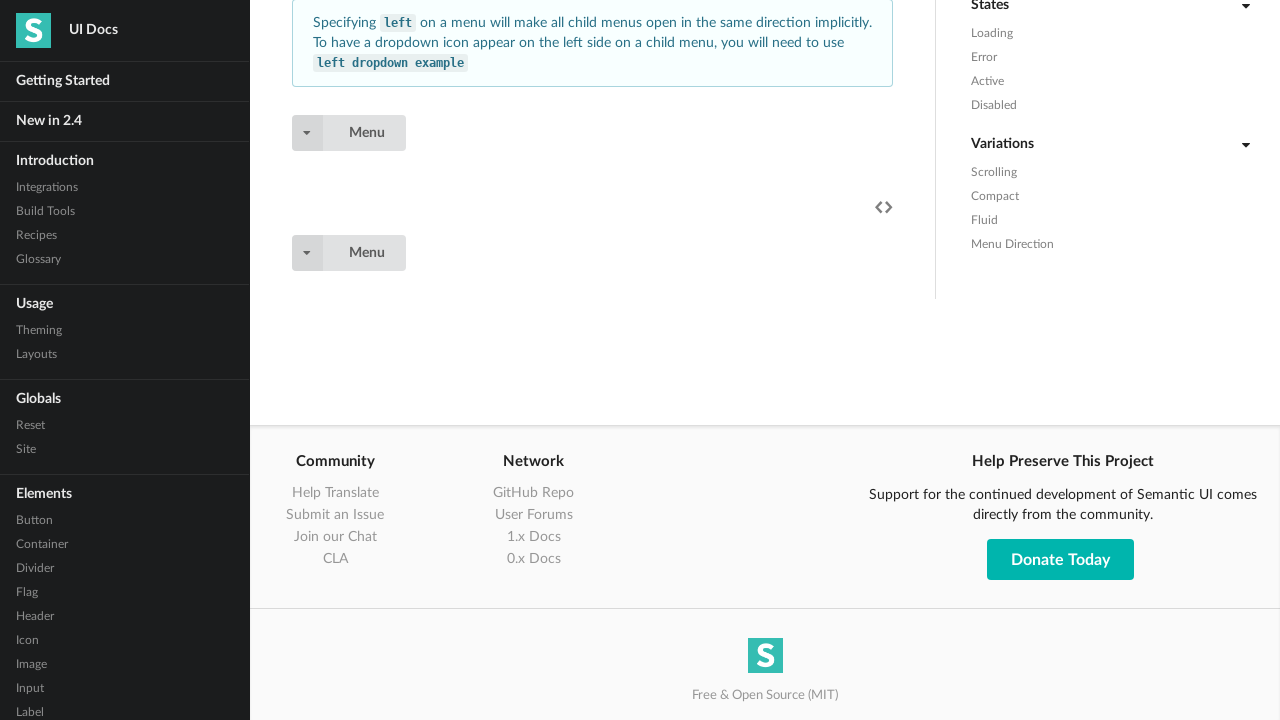

Scrolled page to top
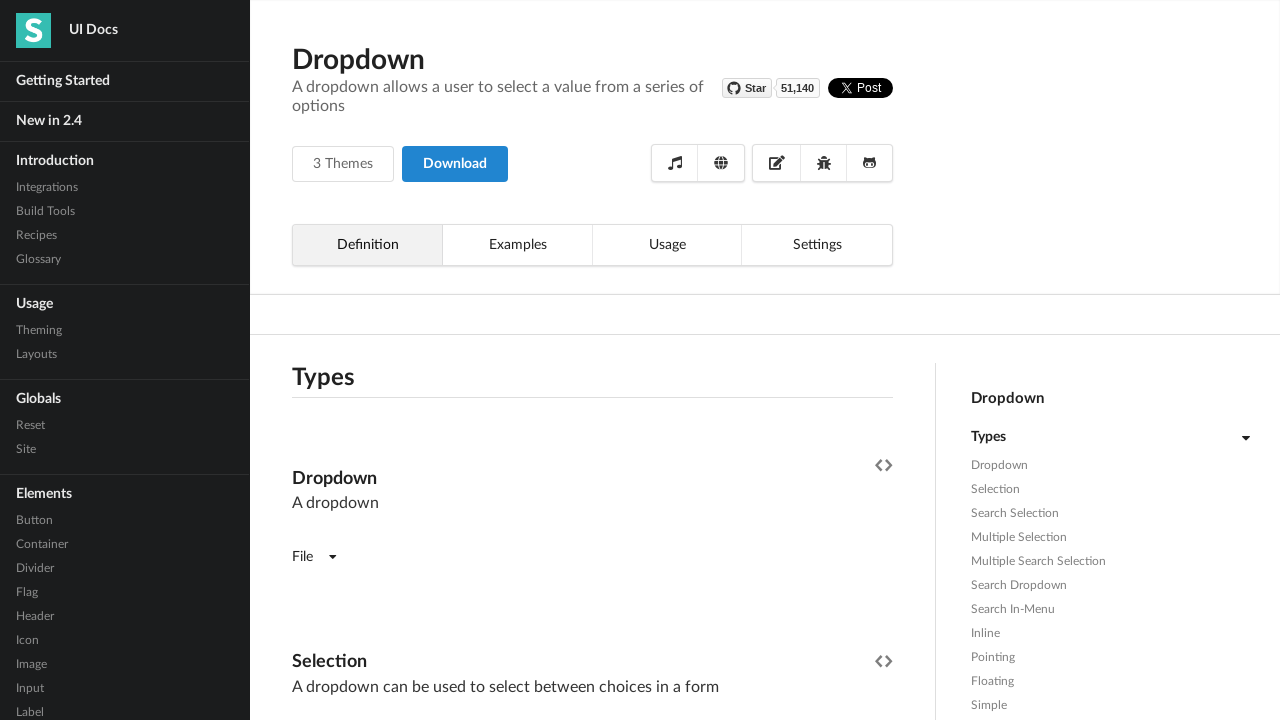

Waited 2 seconds for scroll animation to complete
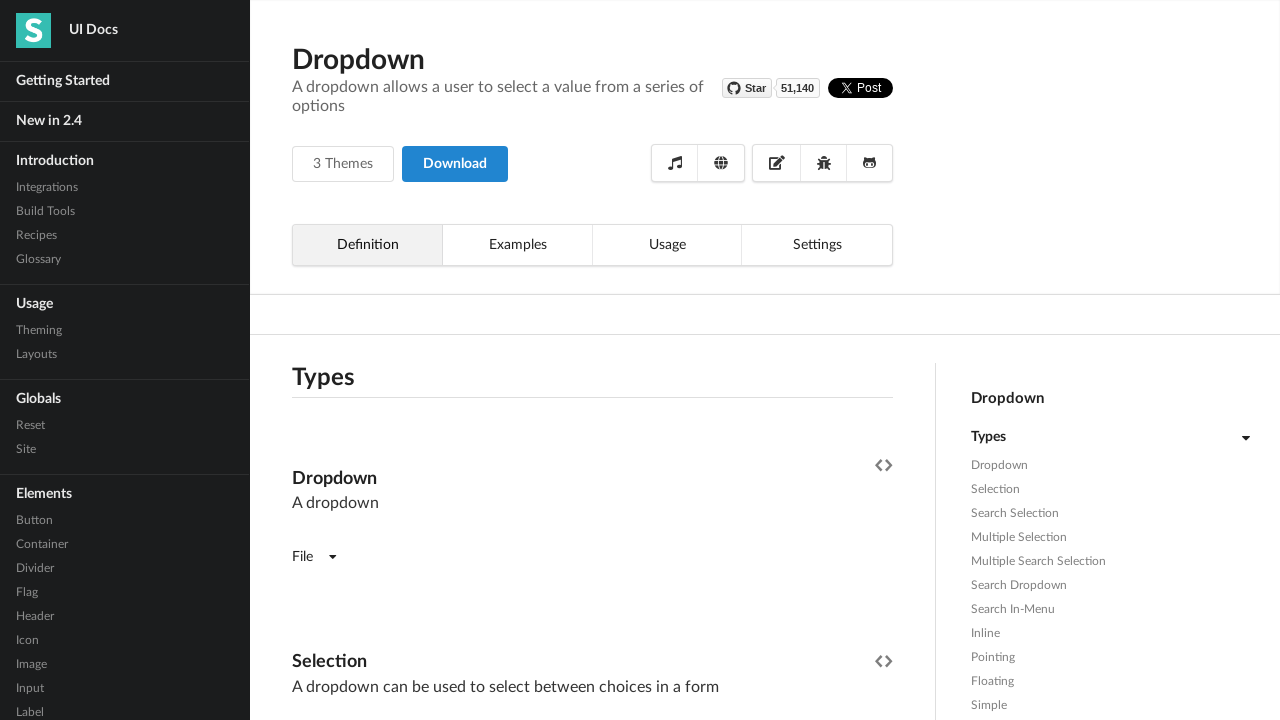

Scrolled error dropdown element into view
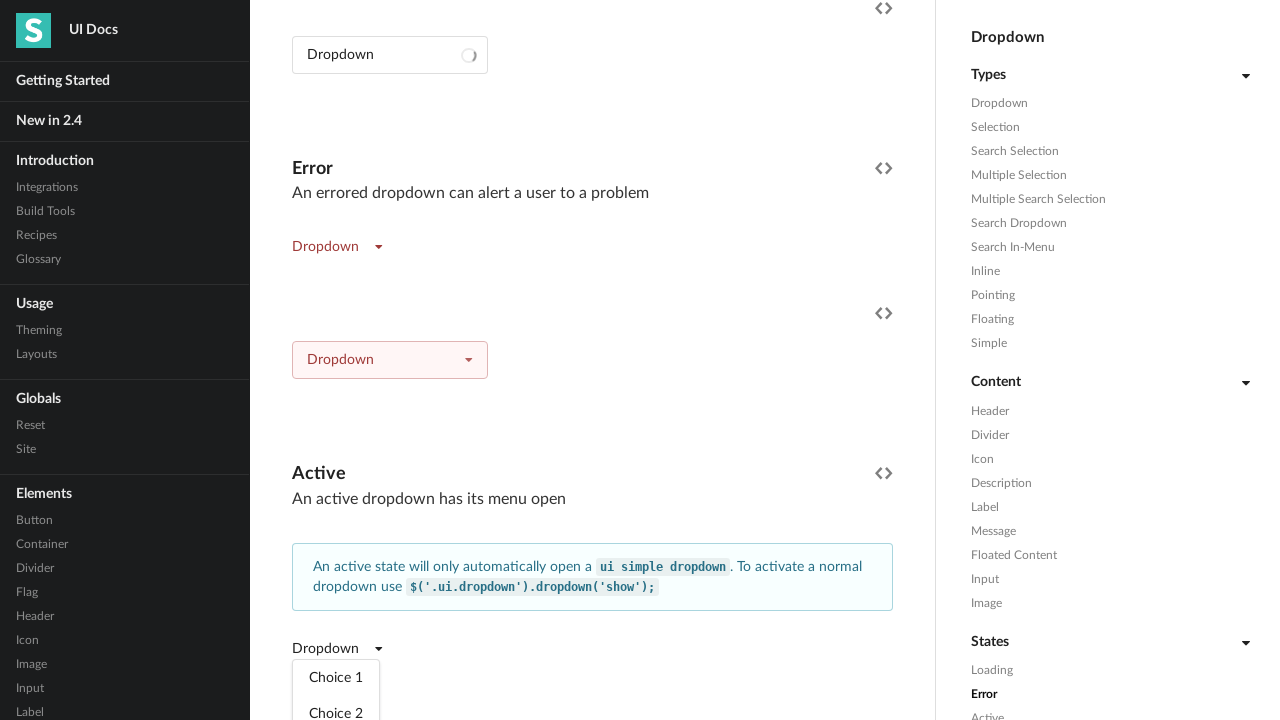

Applied blue dotted border highlight to error dropdown element
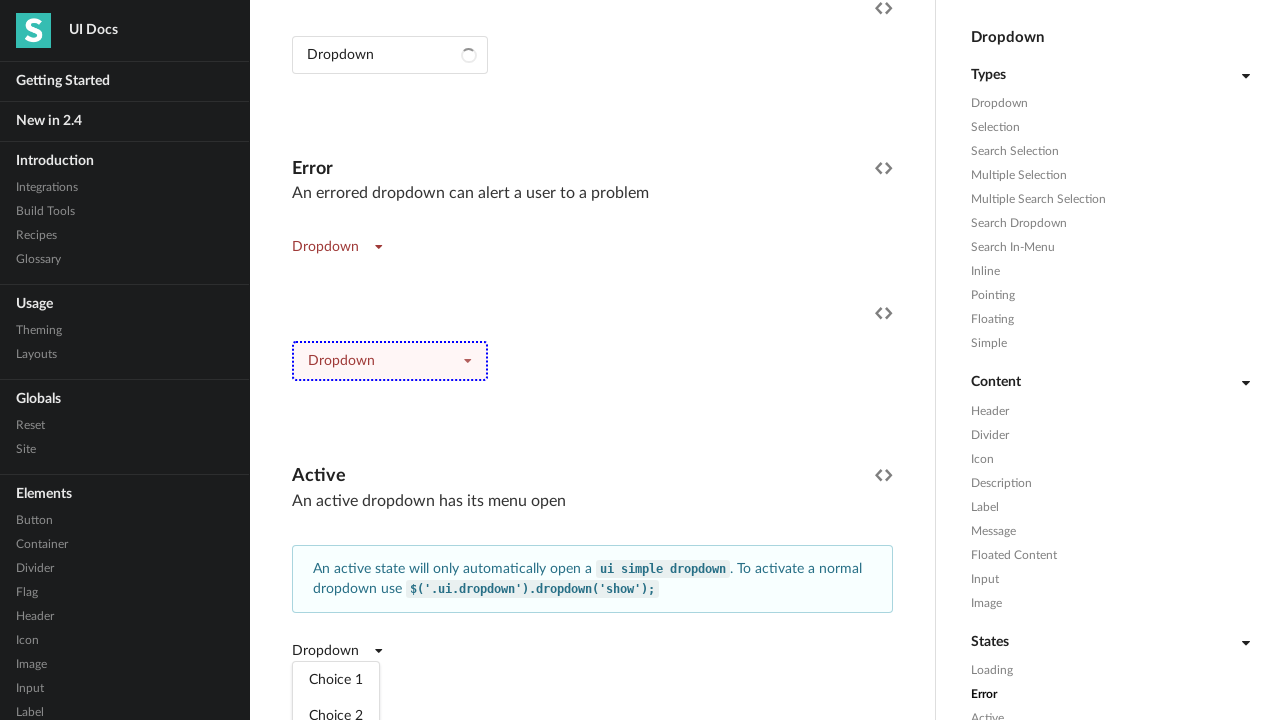

Set disabled attribute on error dropdown element
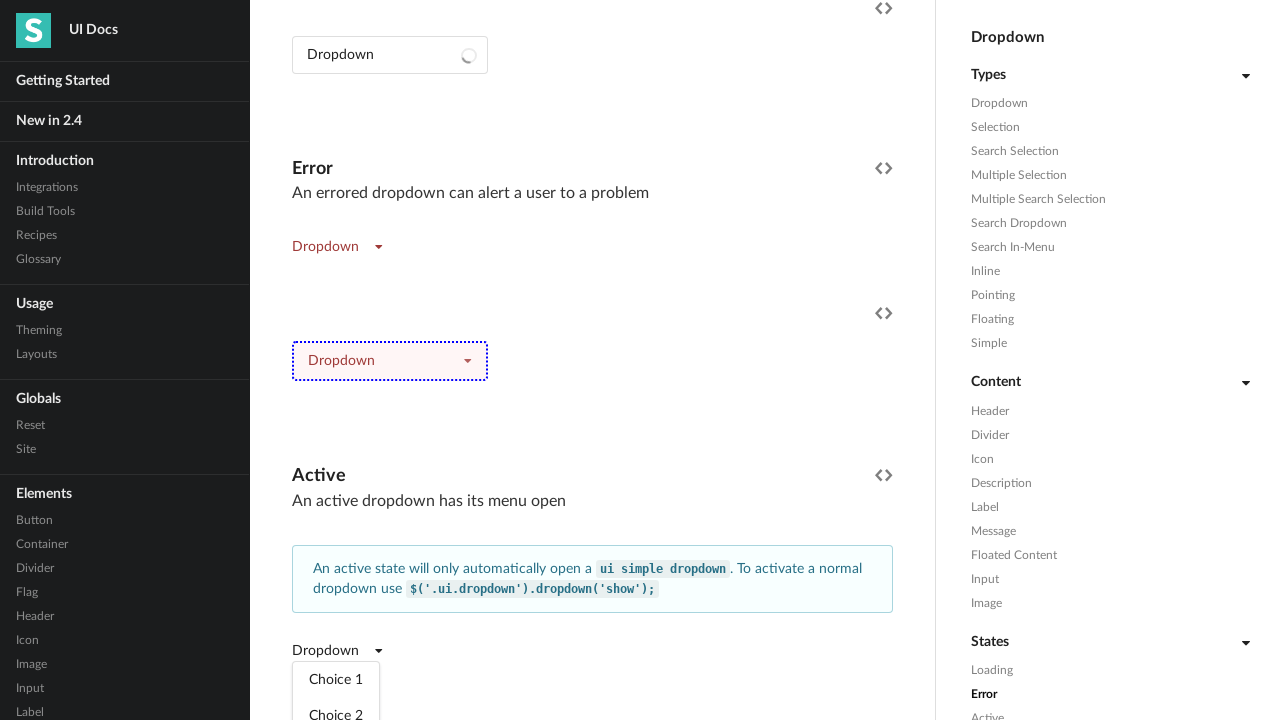

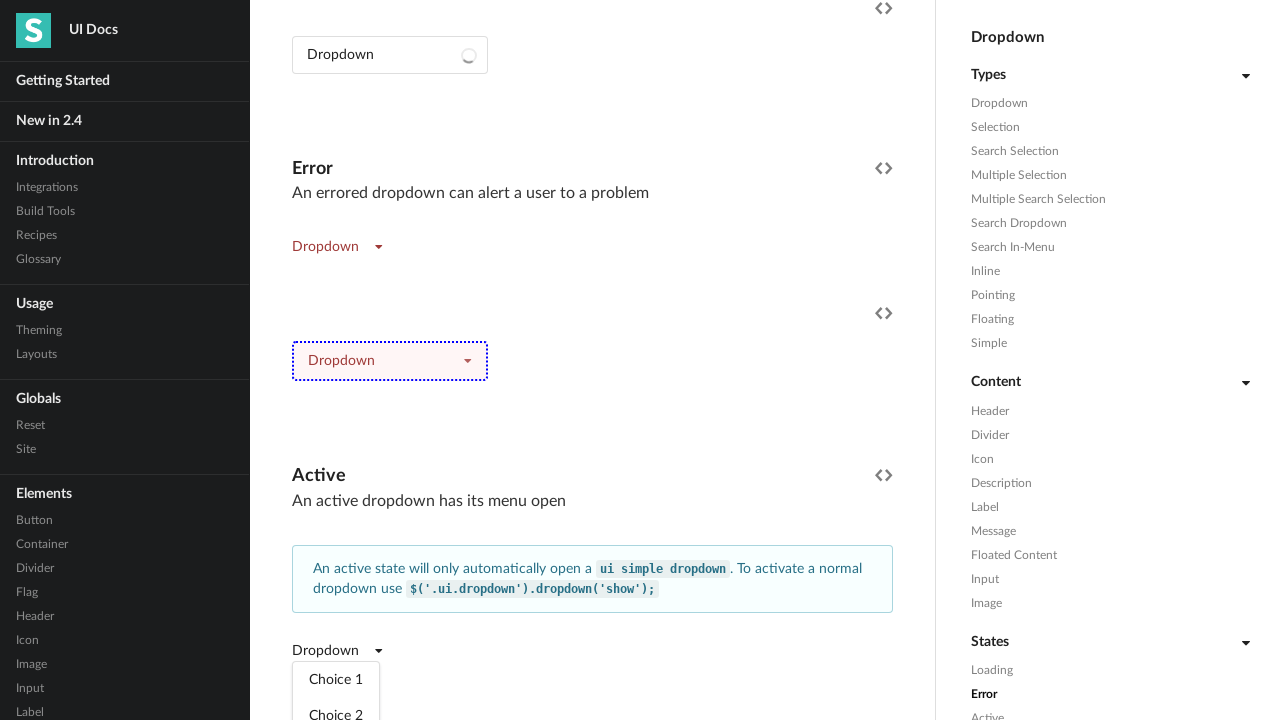